Tests jQuery element removal functionality by clicking a button that removes a paragraph element from the DOM

Starting URL: https://www.w3schools.com/jquery/tryit.asp?filename=tryjquery_html_remove

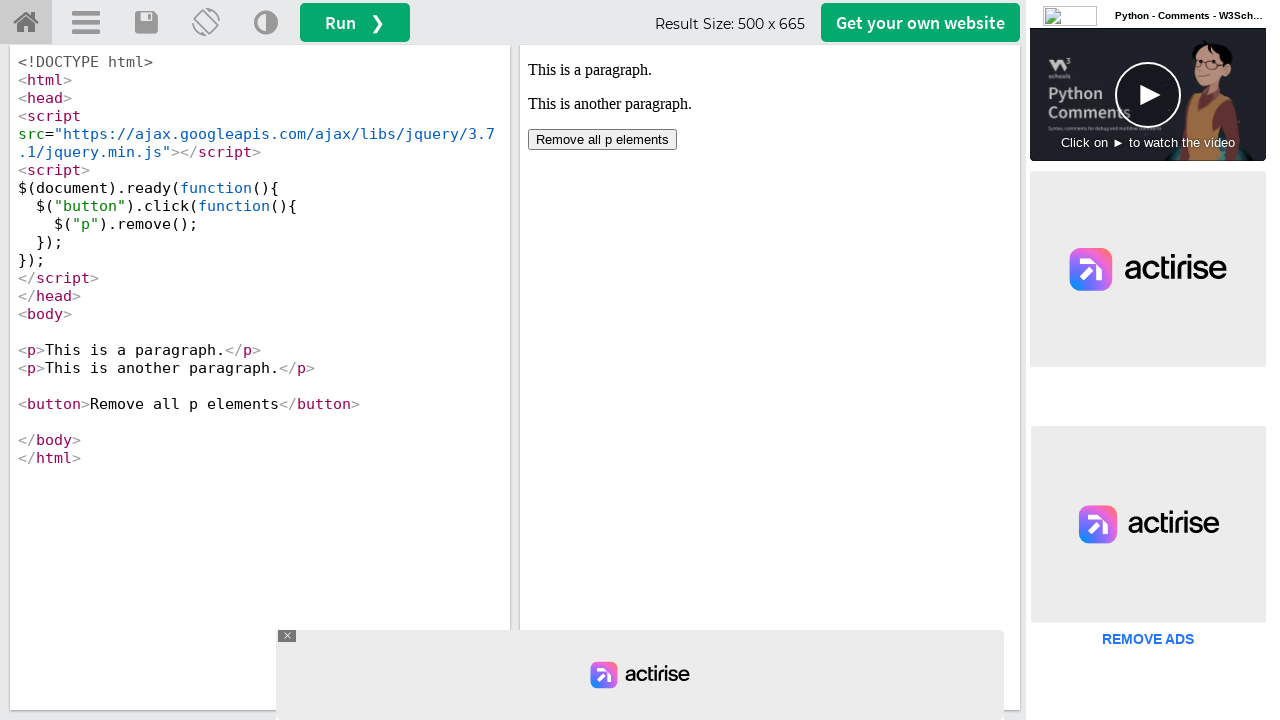

Located iframe containing the jQuery demo
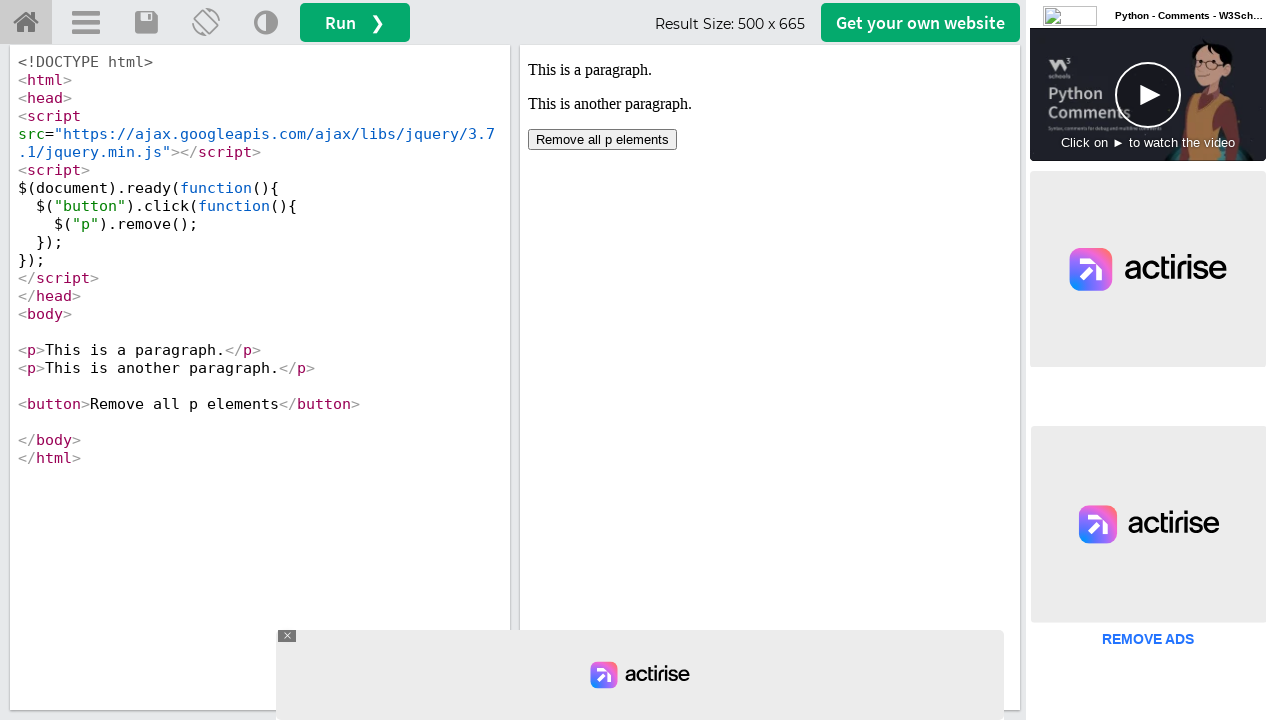

Located paragraph element with text 'This is a paragraph.'
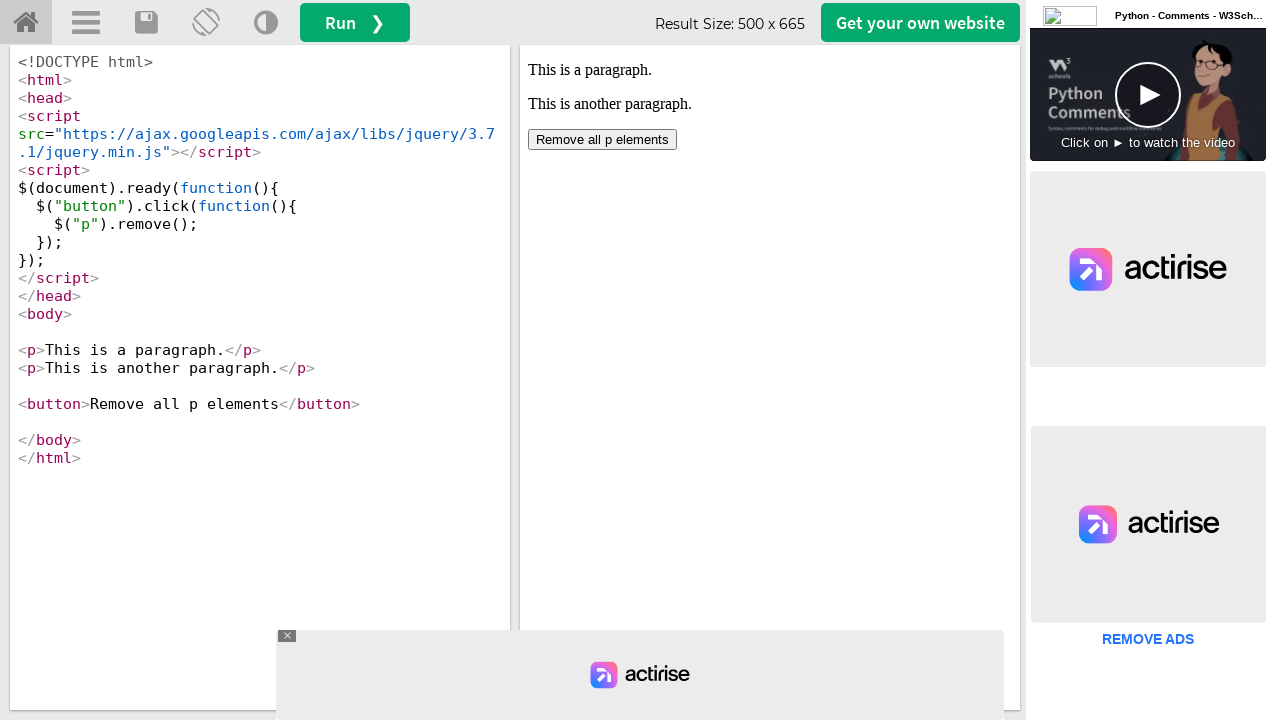

Verified that paragraph element is visible in the DOM
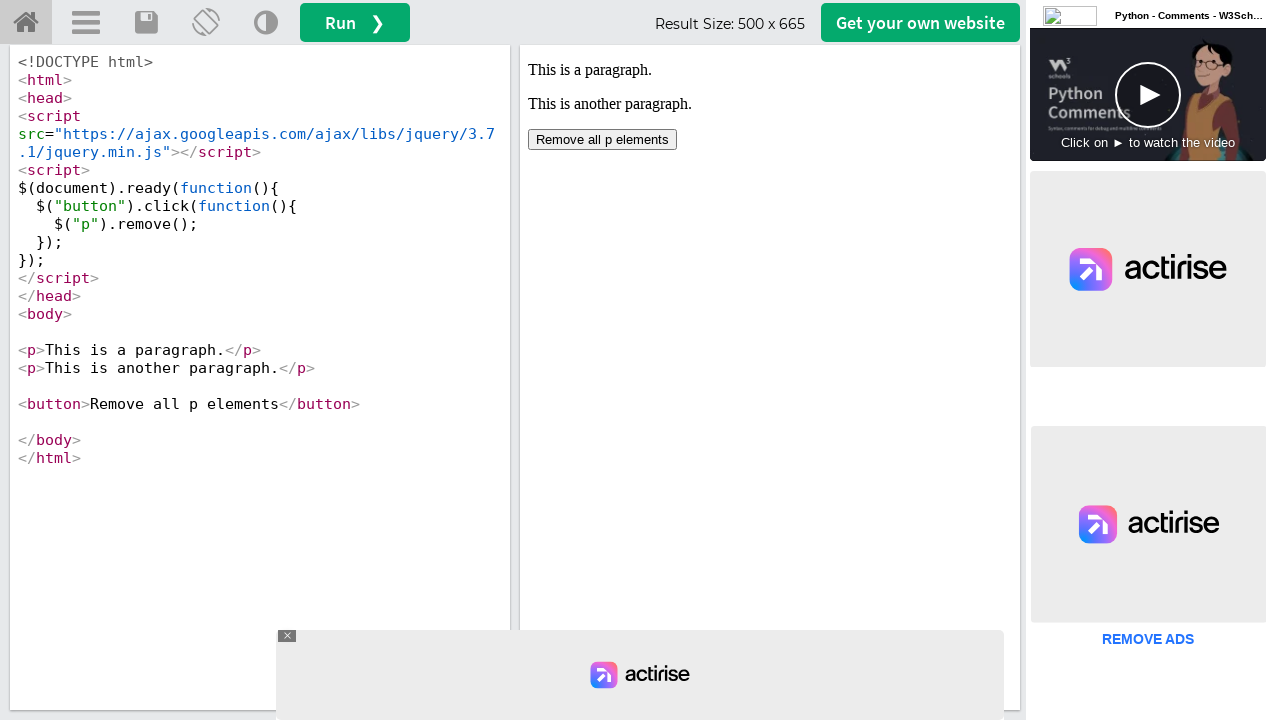

Clicked the remove button to trigger jQuery element removal at (602, 140) on iframe[name='iframeResult'] >> internal:control=enter-frame >> xpath=//body/butt
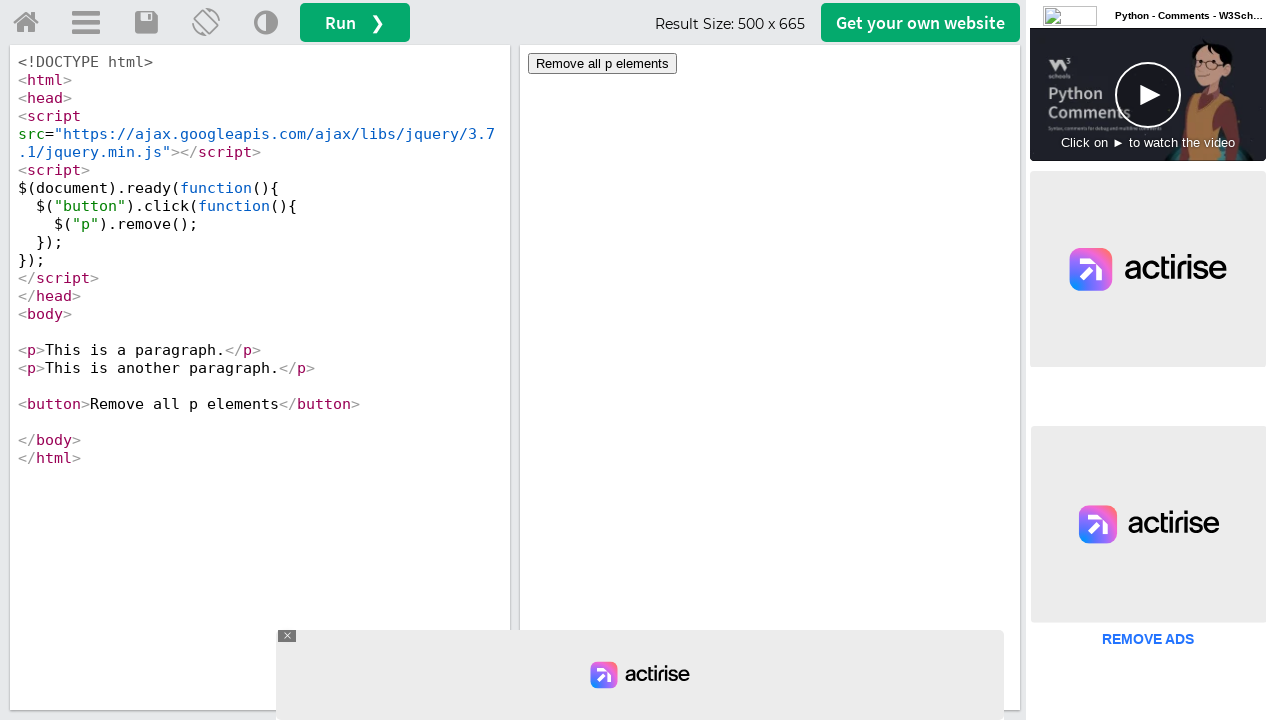

Verified that paragraph element has been removed from the DOM
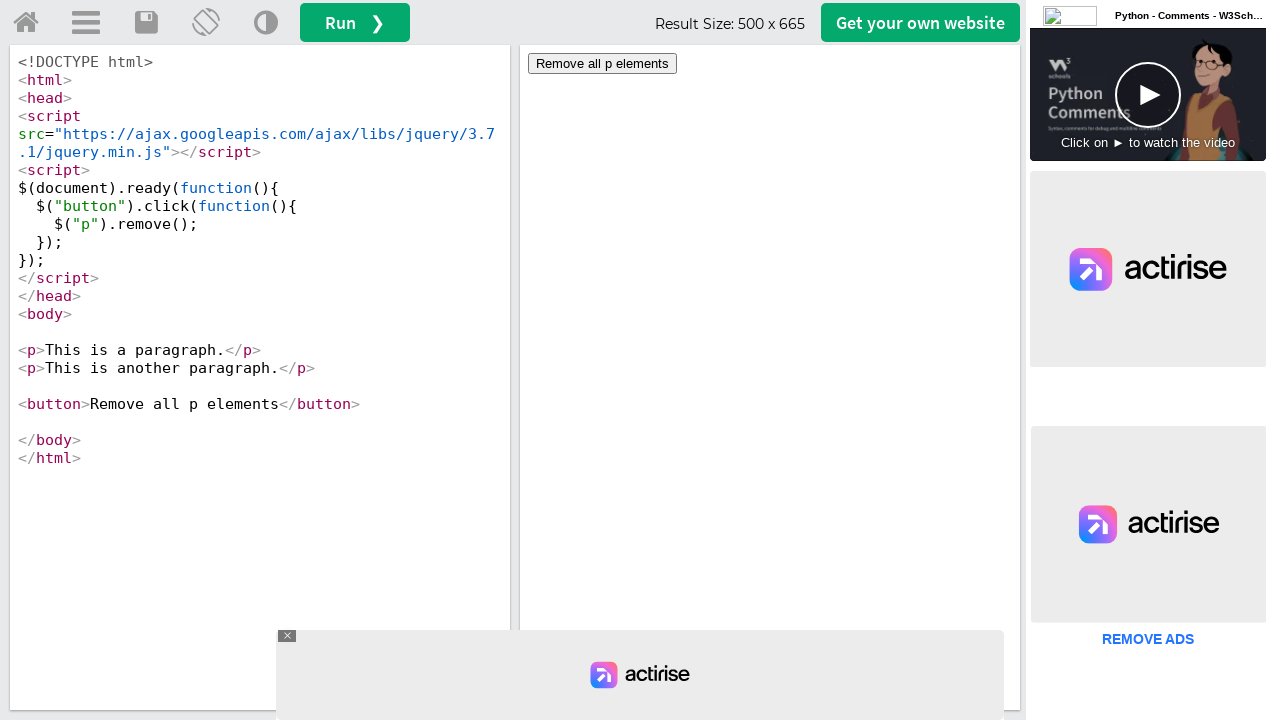

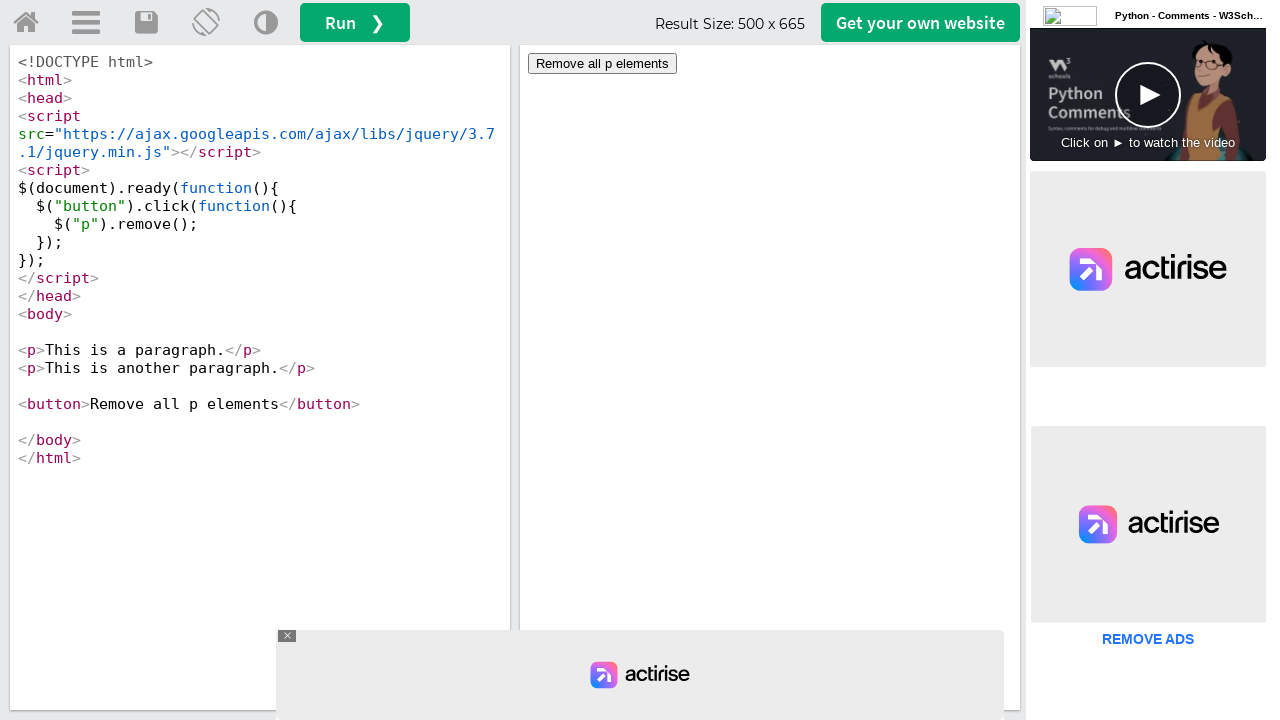